Tests that appending text to a disabled element results in an error

Starting URL: http://watir.com/examples/forms_with_input_elements.html

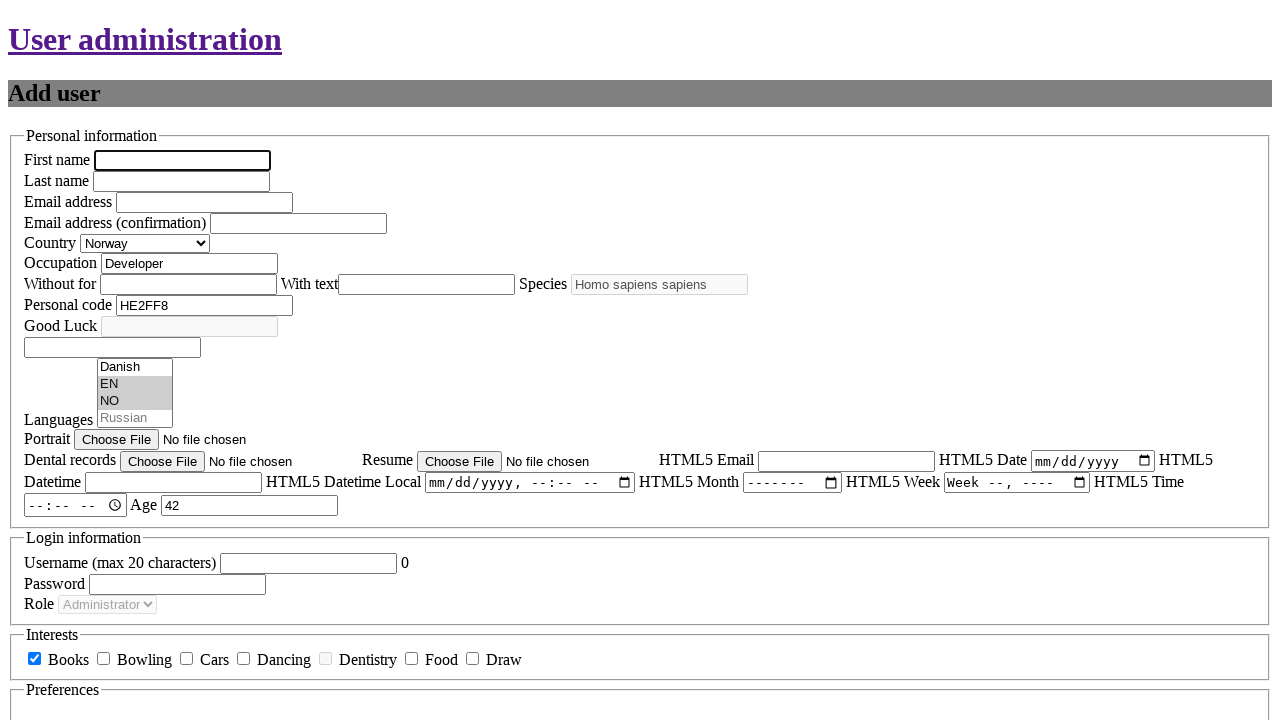

Navigated to forms with input elements page
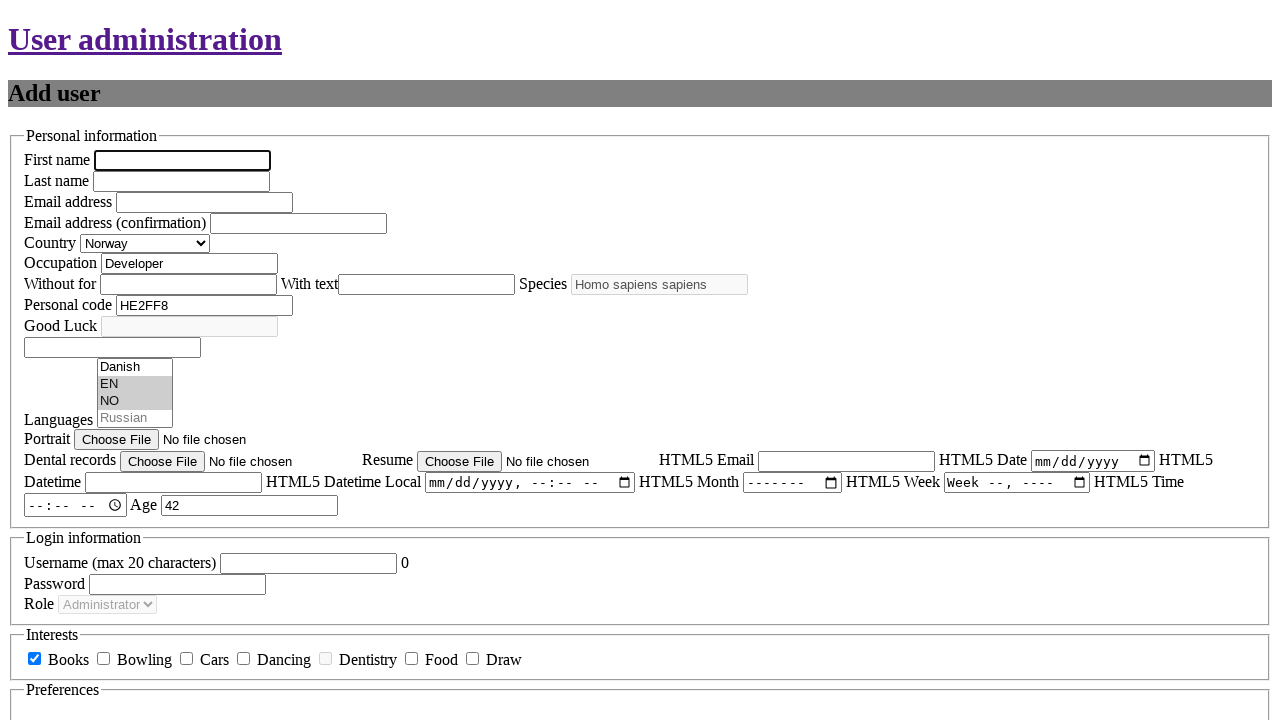

Located disabled species input element
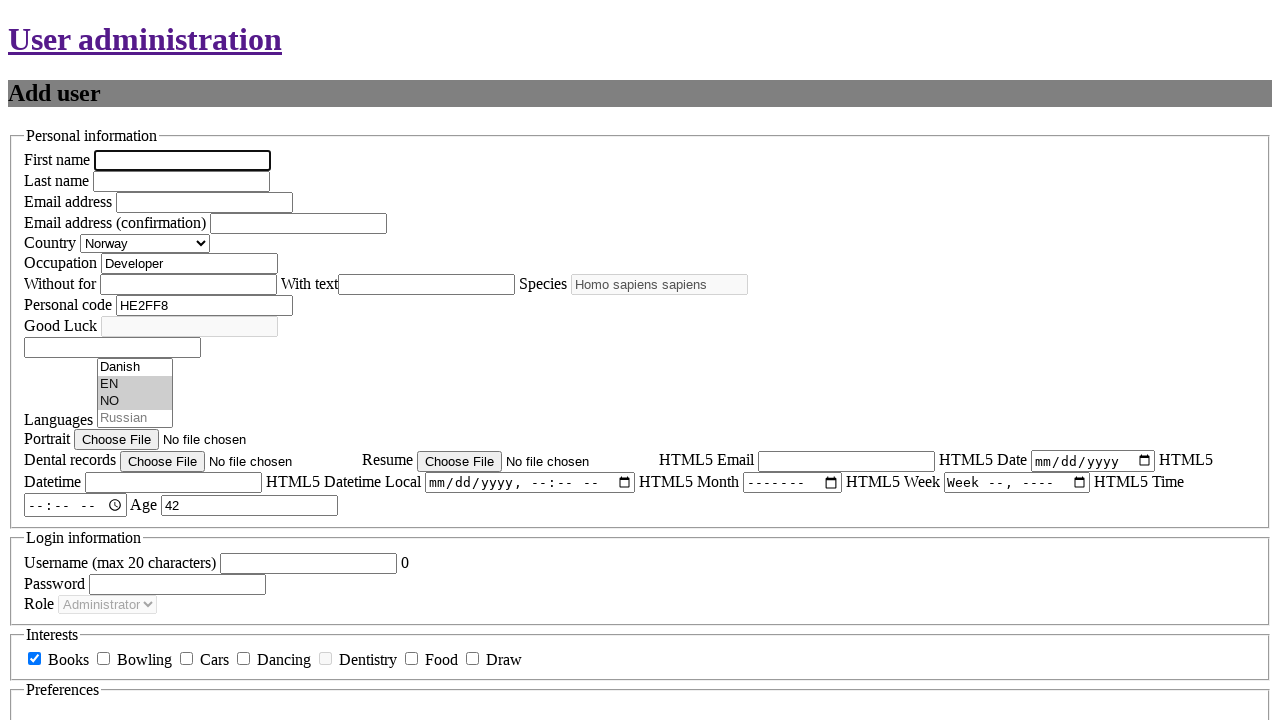

Attempted to type text in disabled element on #new_user_species
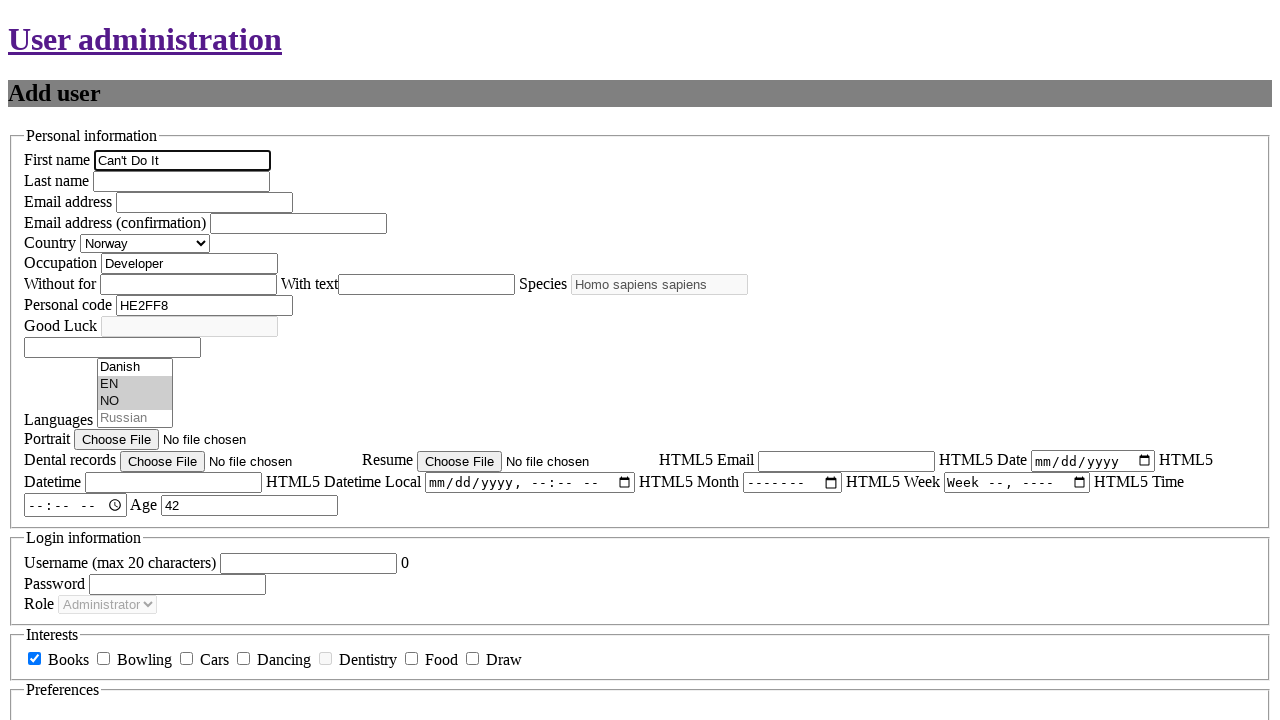

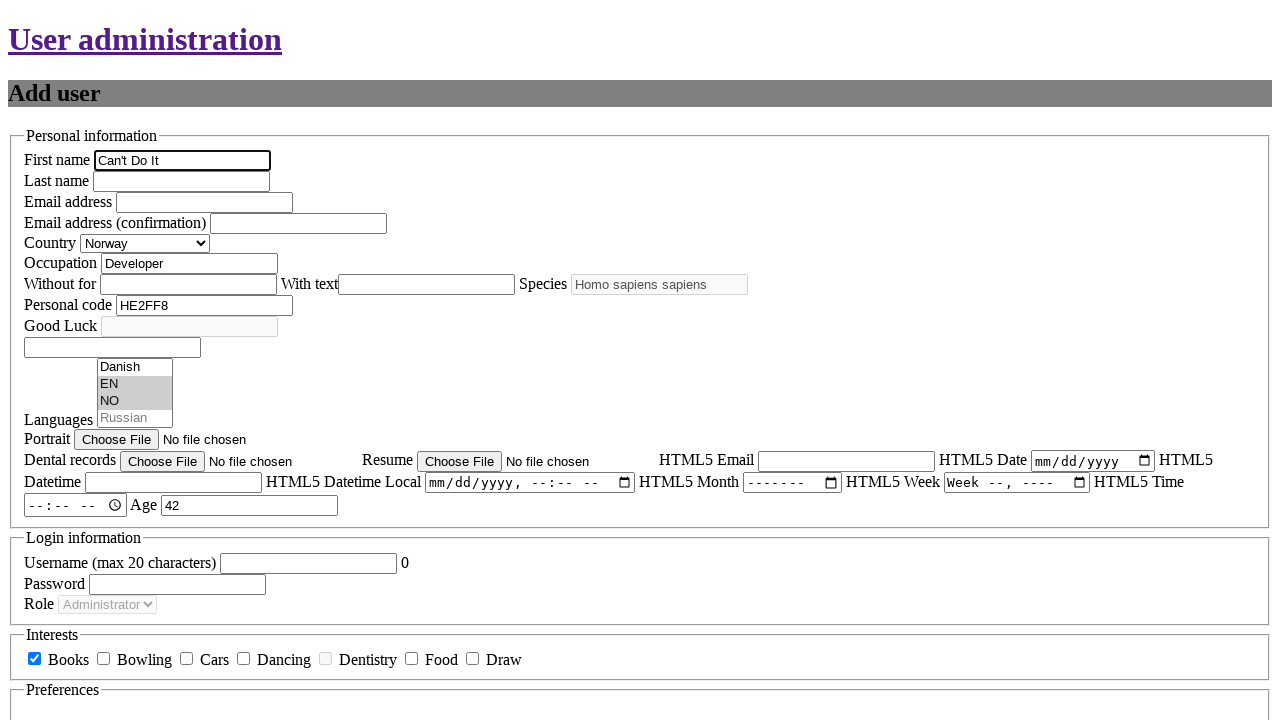